Tests selecting a country from dropdown and verifying the selected option

Starting URL: https://letcode.in/dropdowns

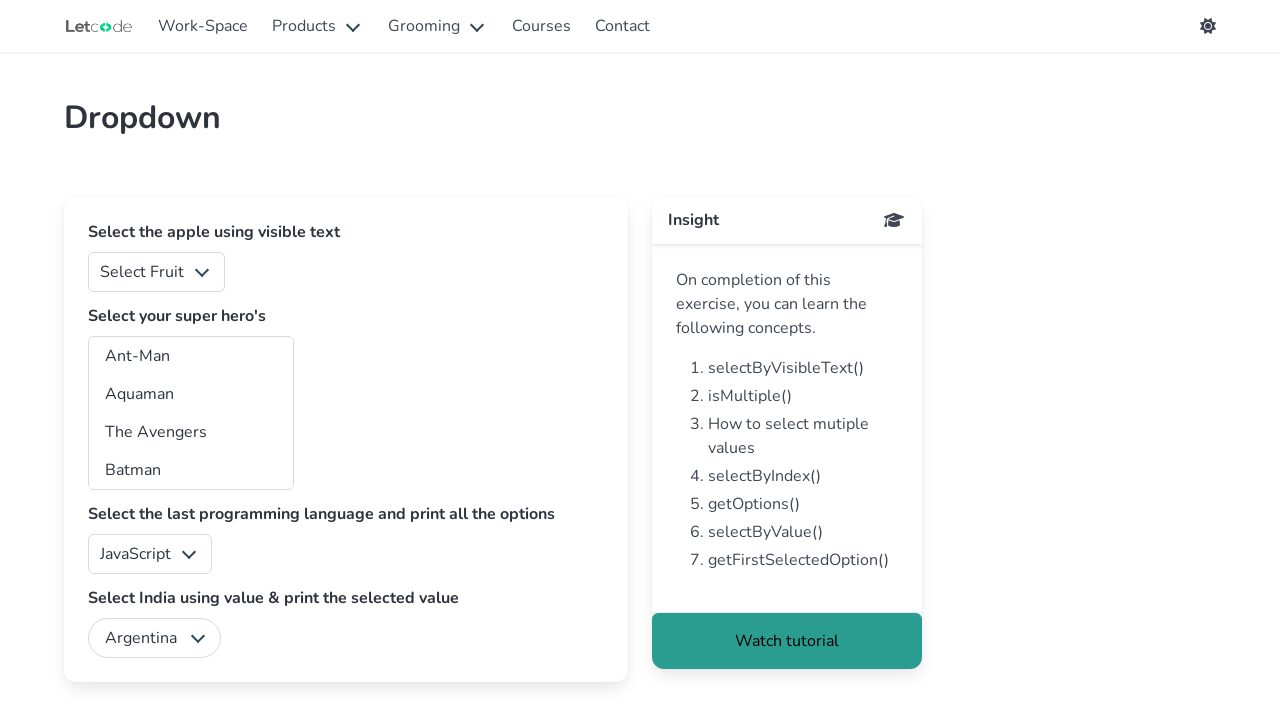

Selected 'India' from country dropdown on #country
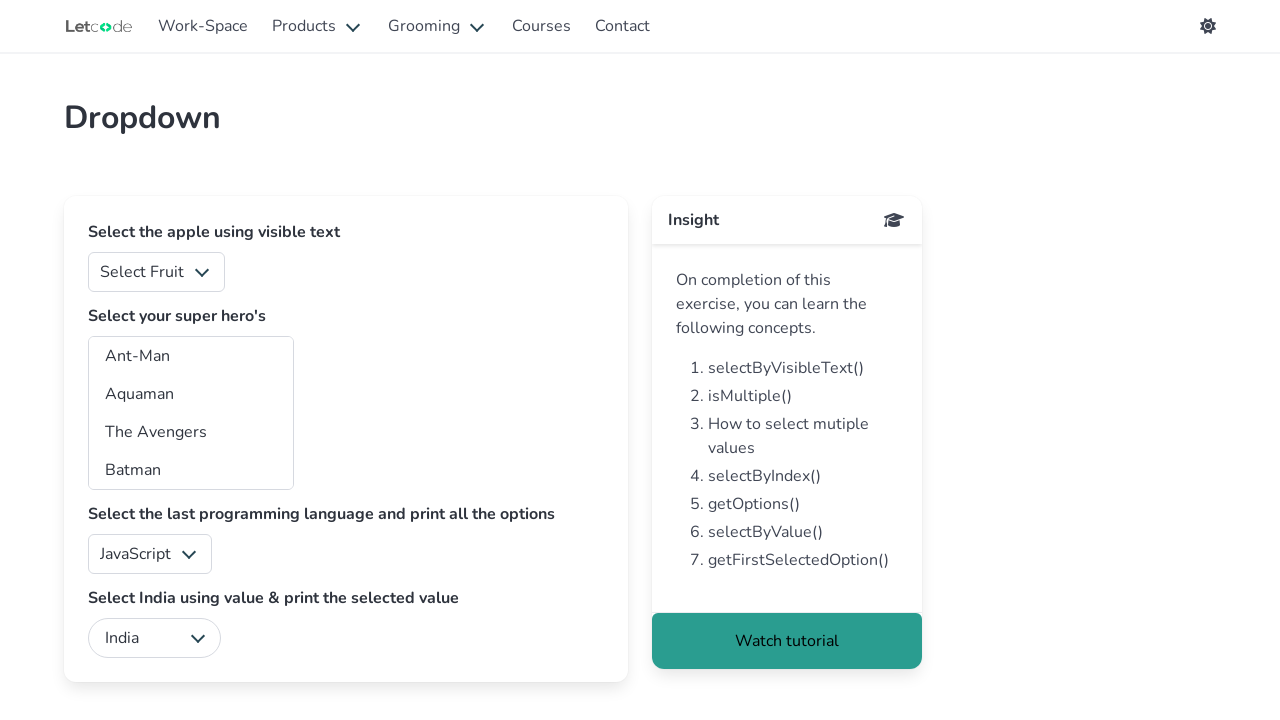

Waited 500ms for selection to complete
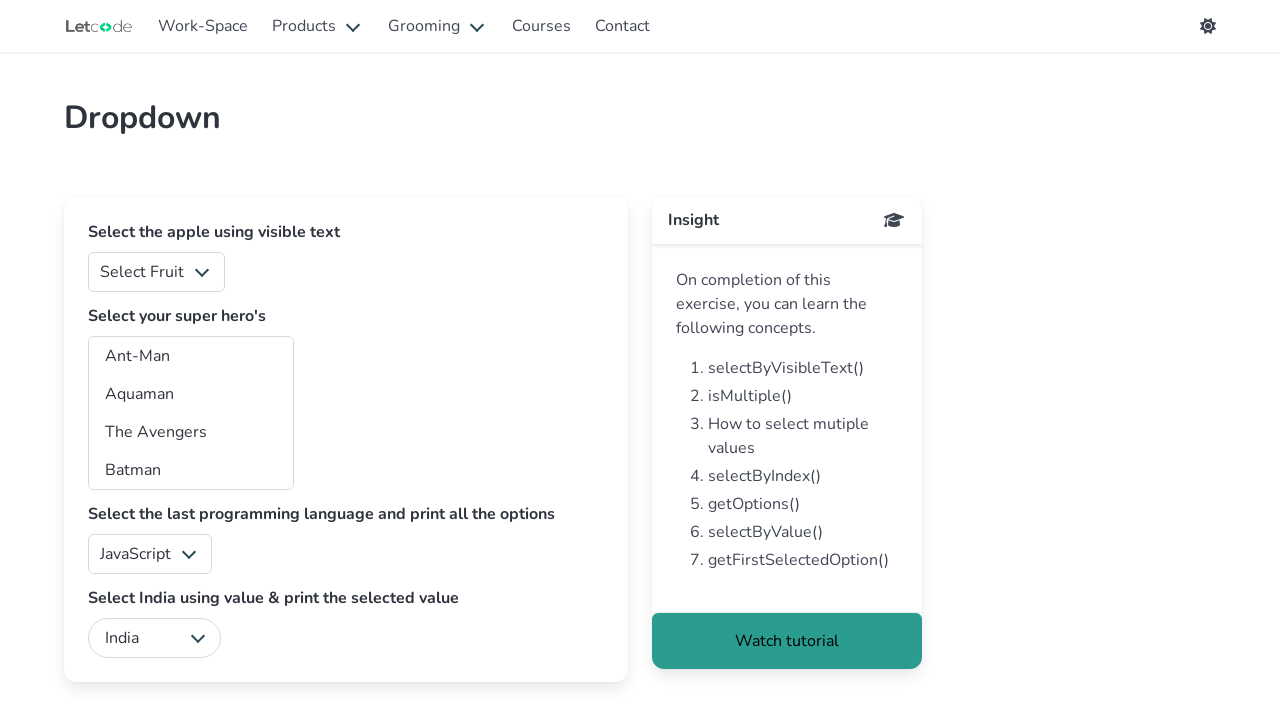

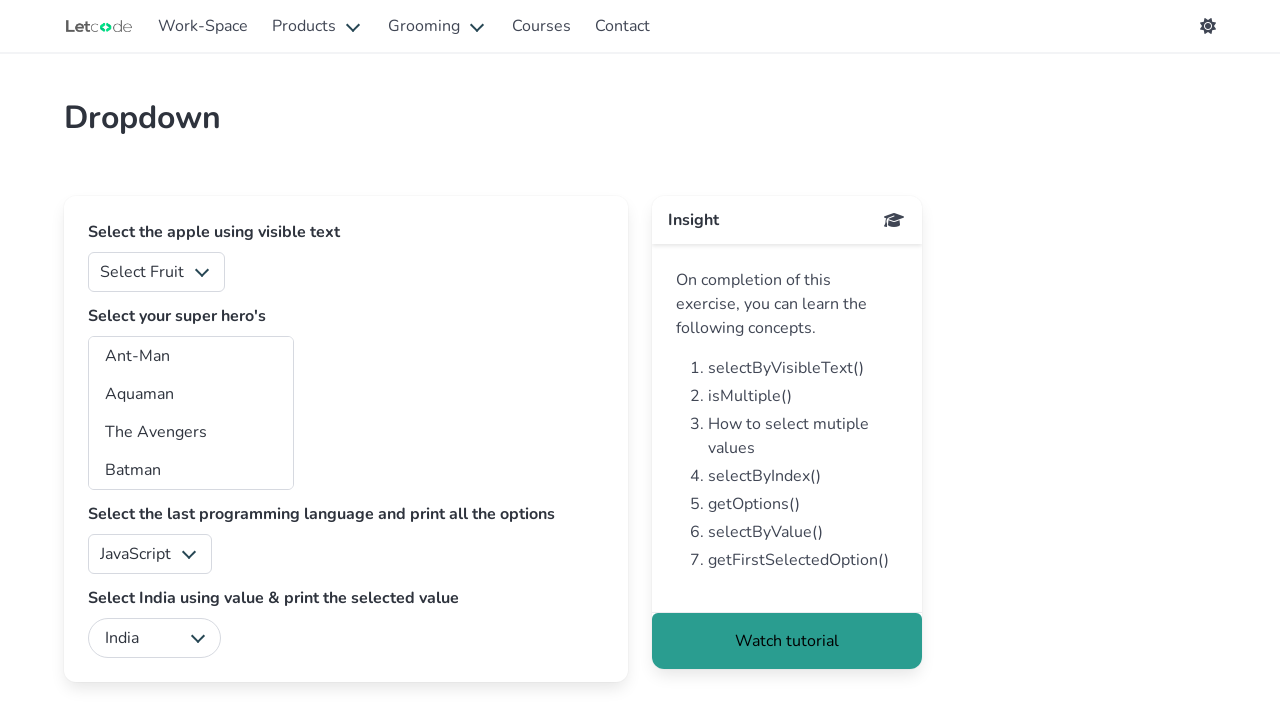